Tests textbox functionality by verifying visibility, filling with text, checking the value, and validating the maxlength attribute.

Starting URL: https://testautomationpractice.blogspot.com/

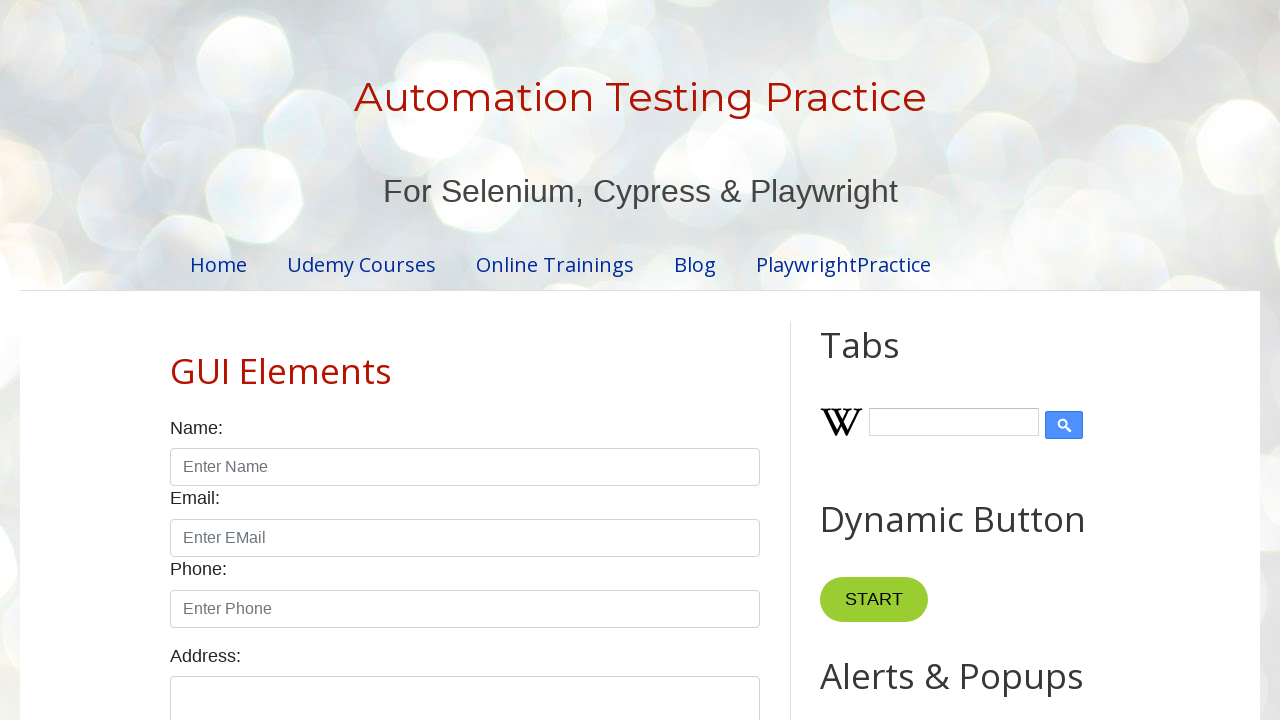

Set viewport size to 1280x720
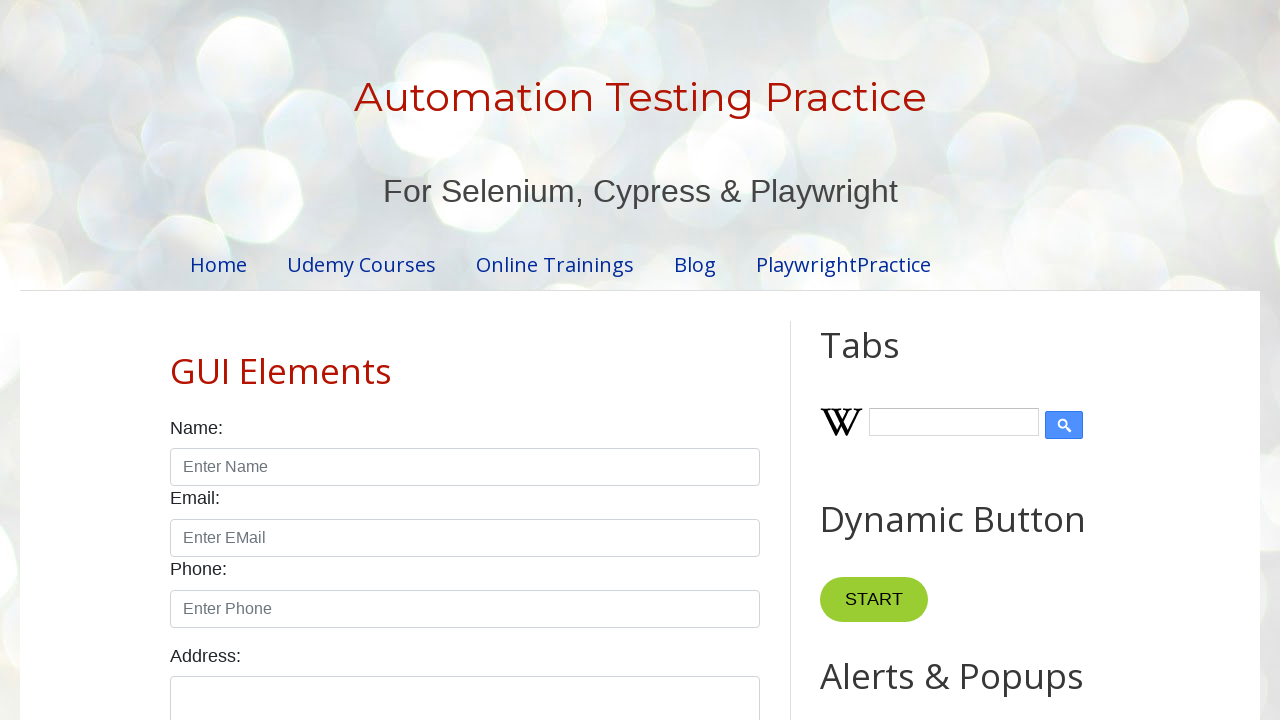

Located textbox with id 'name'
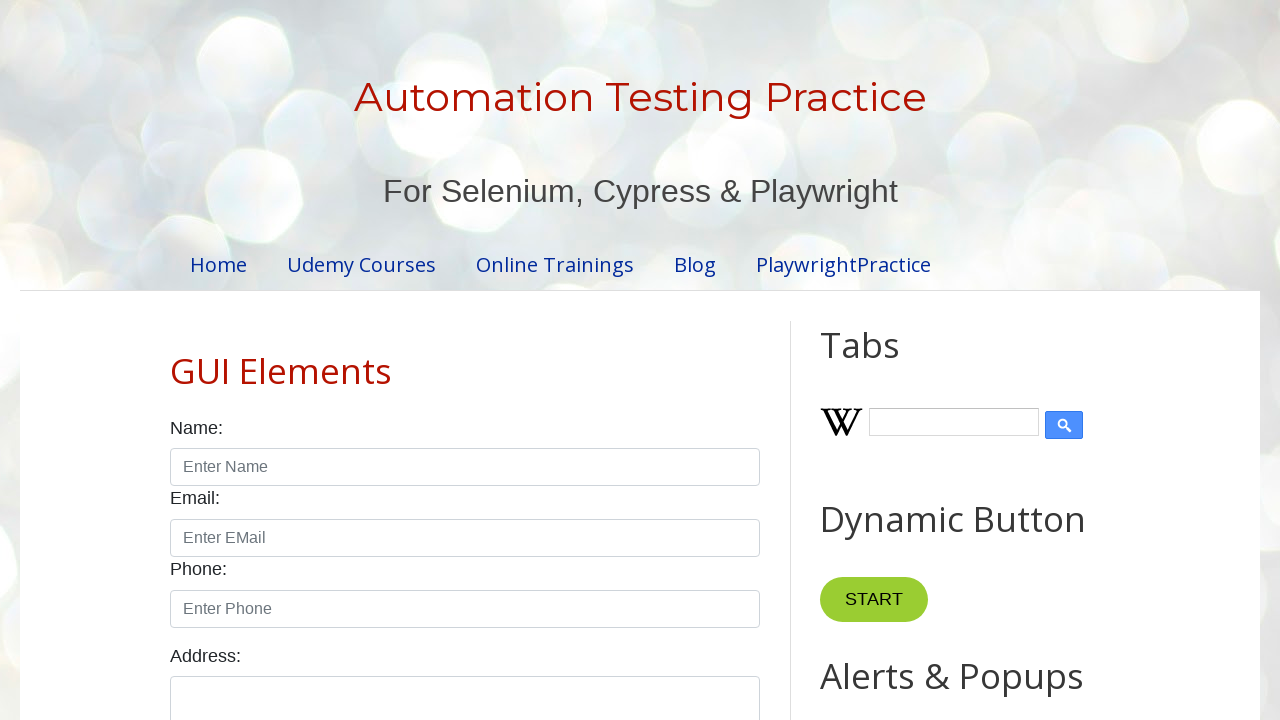

Textbox is visible
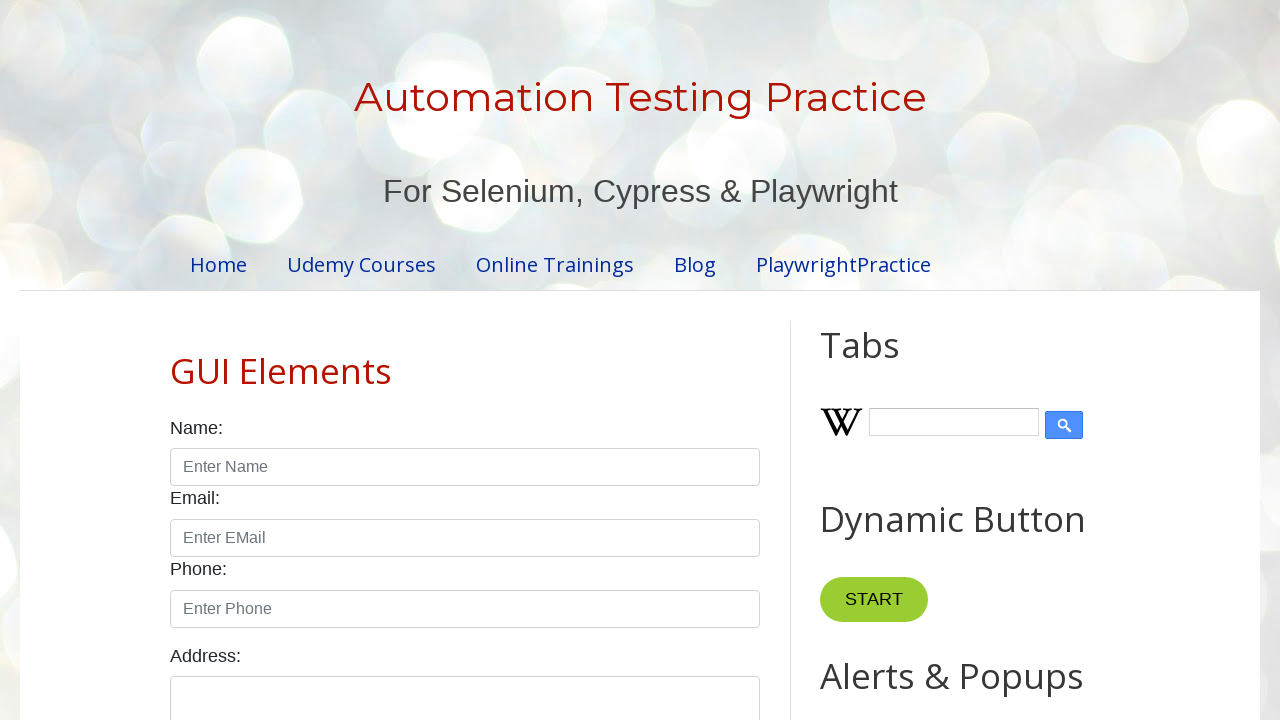

Filled textbox with 'Playwright Test' on #name
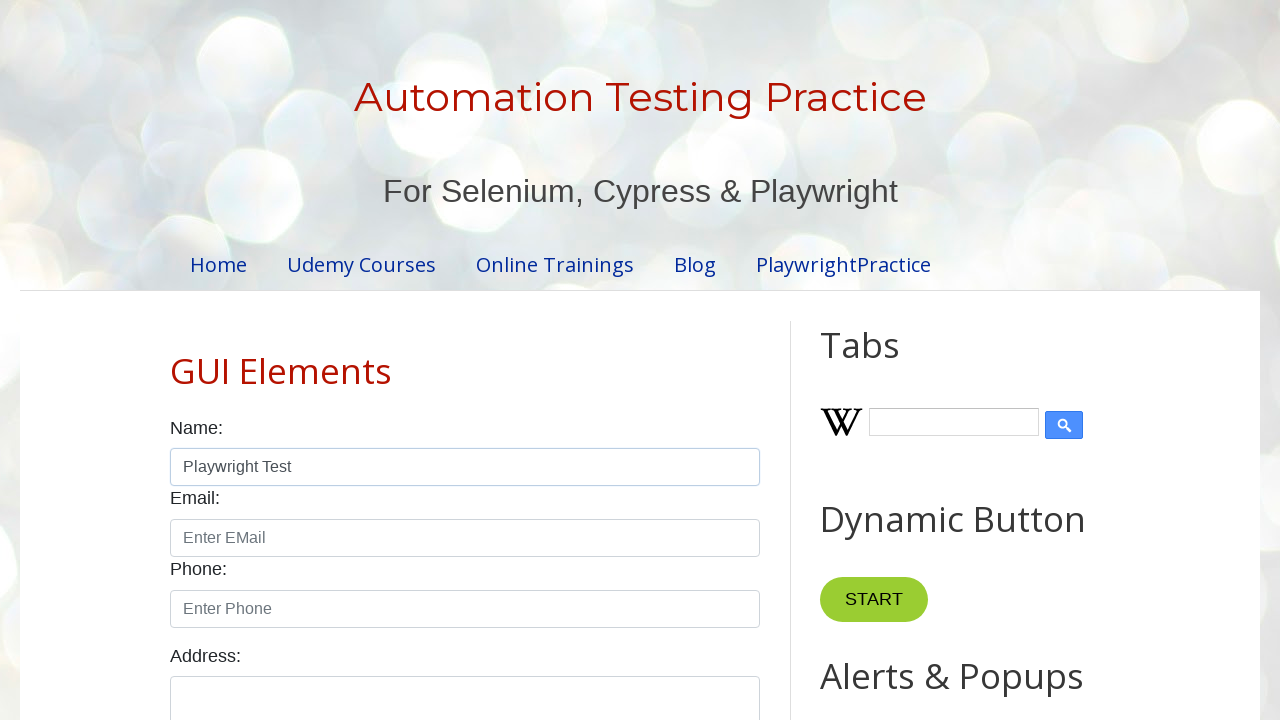

Verified textbox value equals 'Playwright Test'
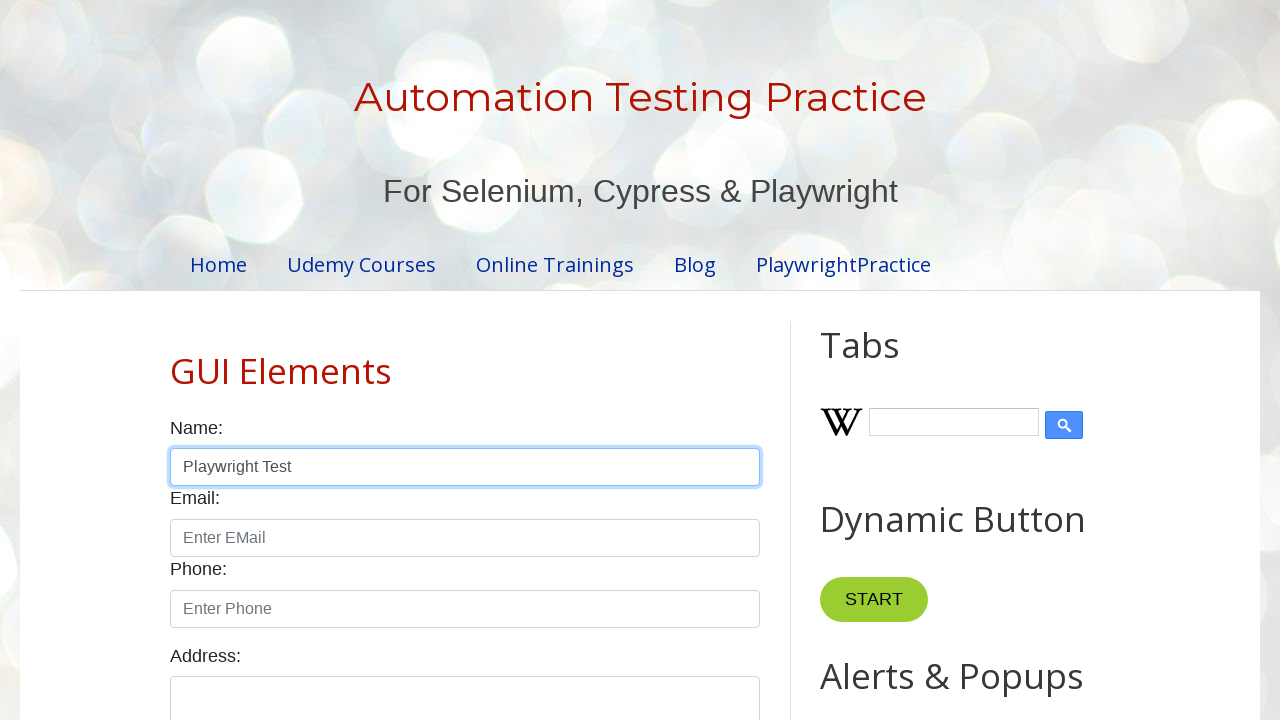

Retrieved maxlength attribute value
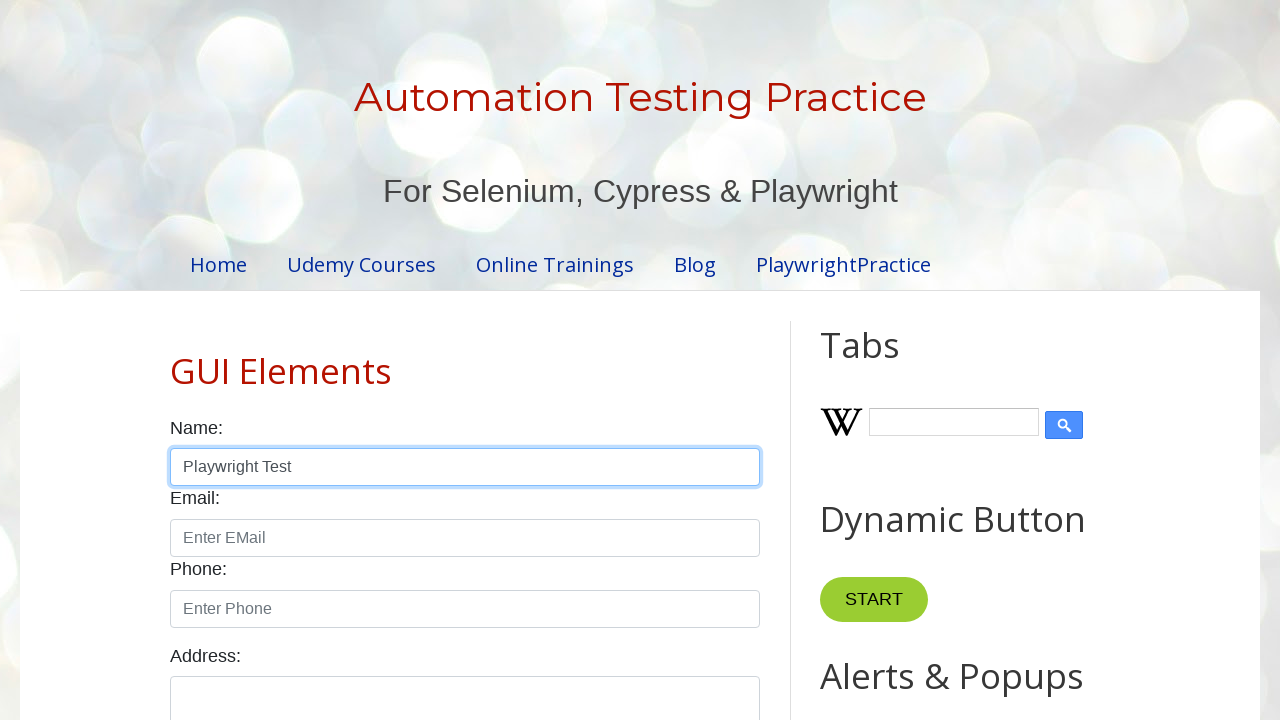

Verified maxlength attribute equals '15'
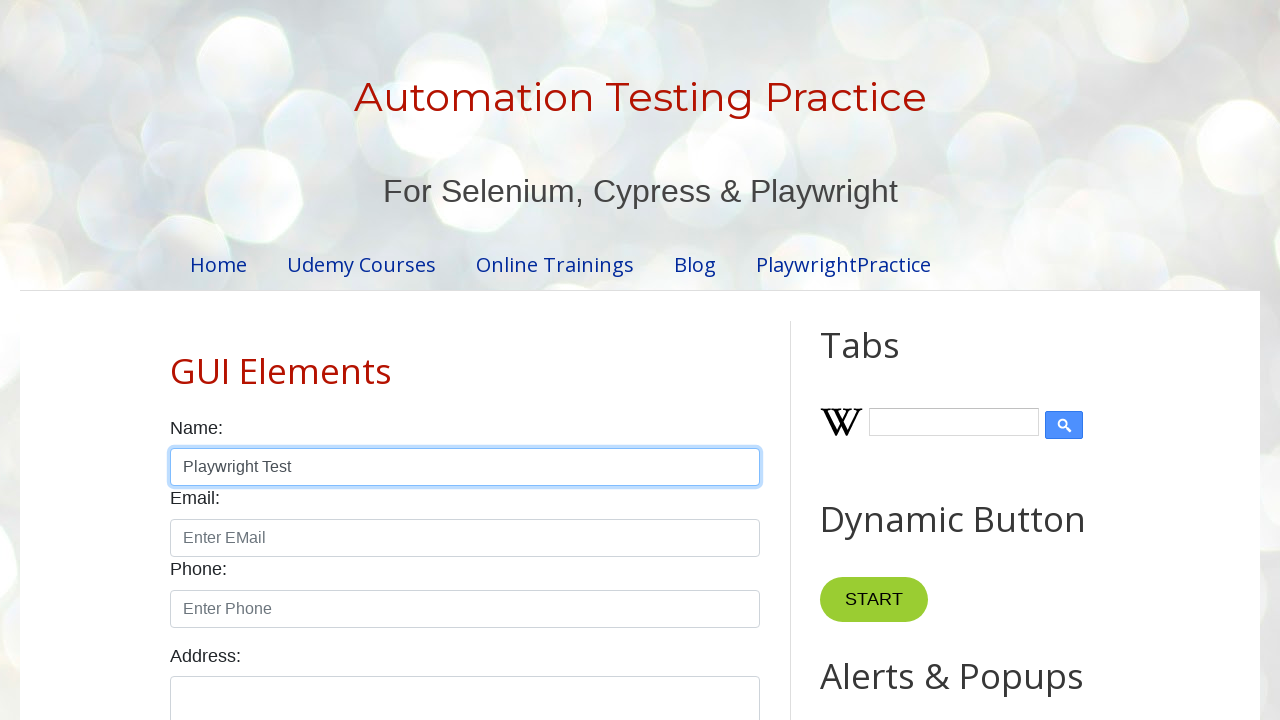

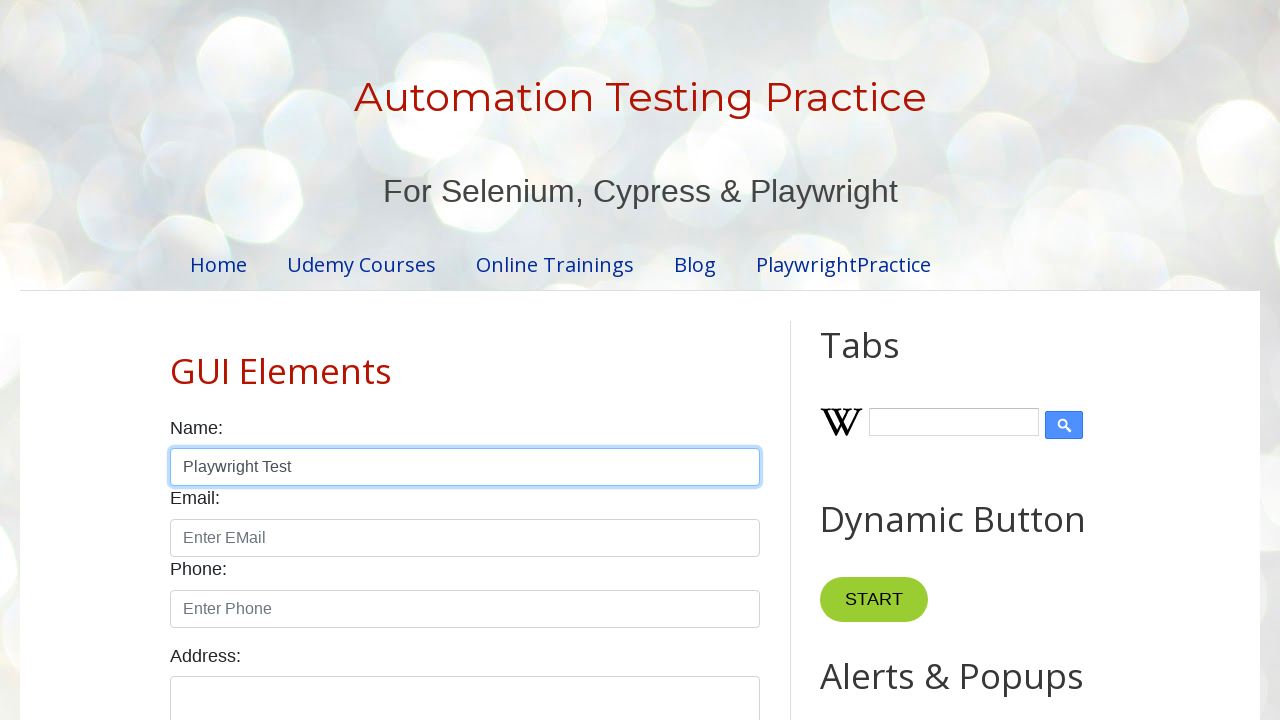